Verifies that the navigation bar contains the text 'Cart'

Starting URL: http://demostore.supersqa.com

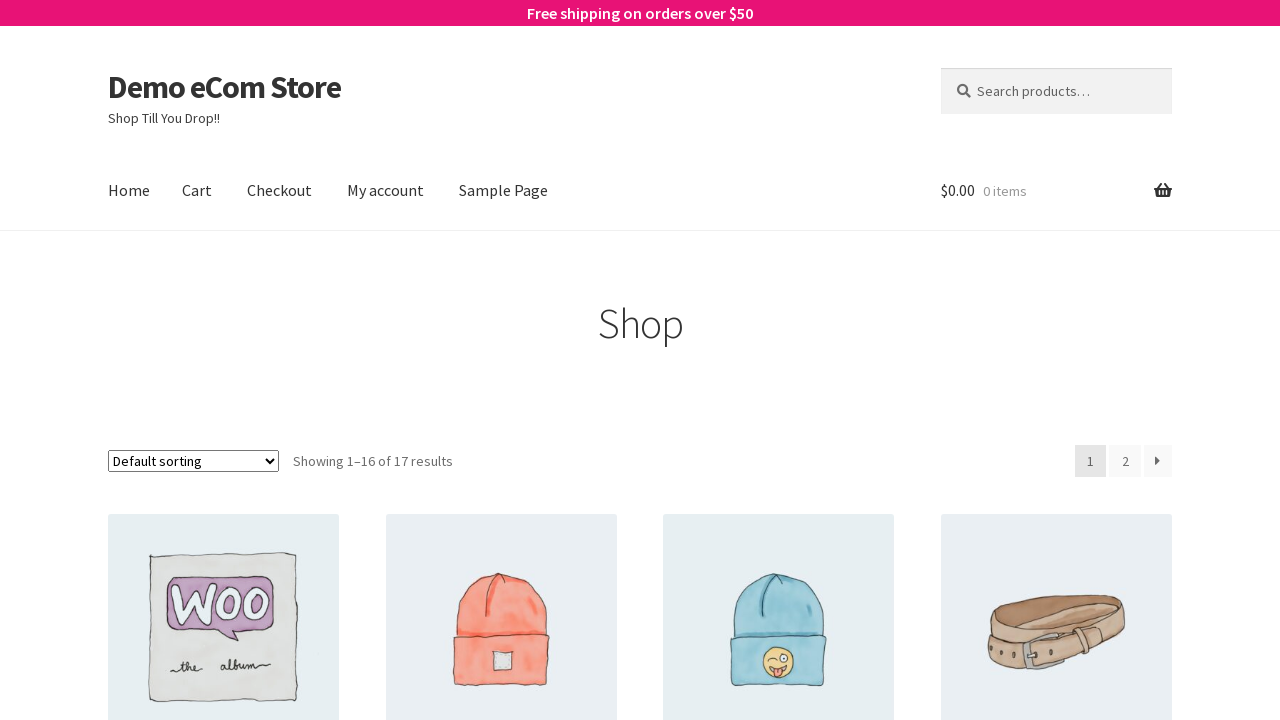

Navigated to http://demostore.supersqa.com
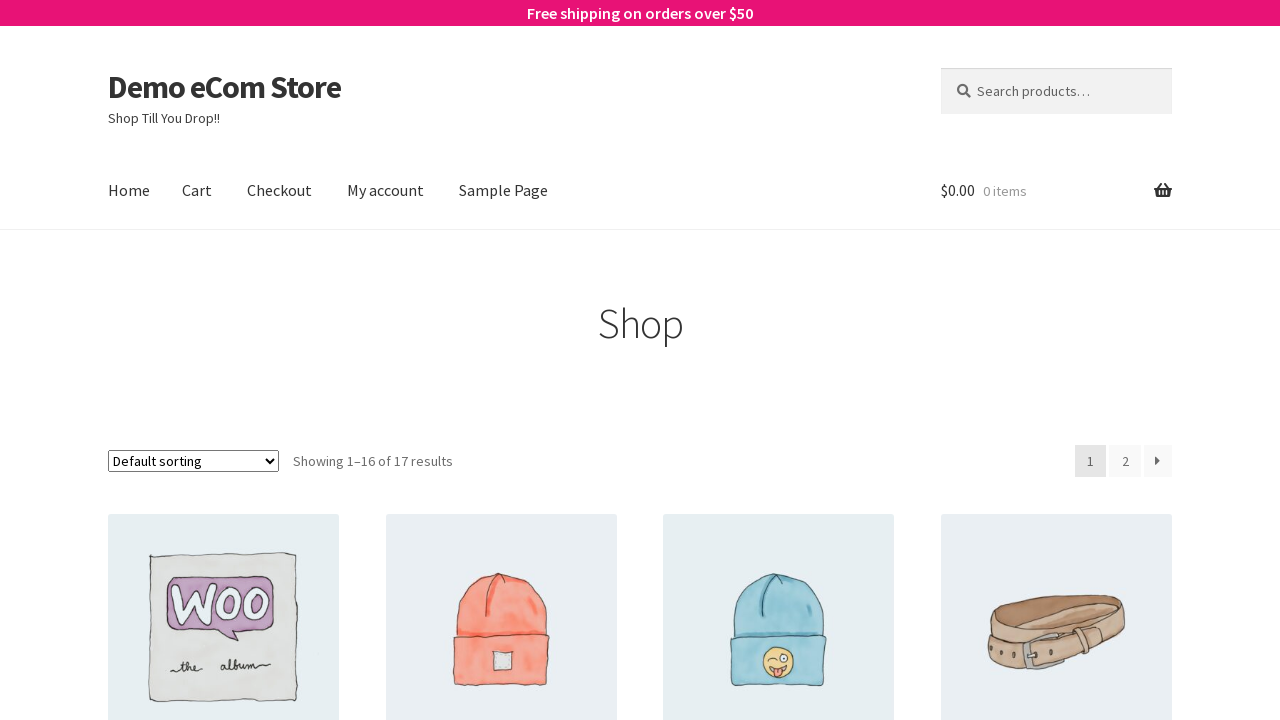

Located navigation bar element
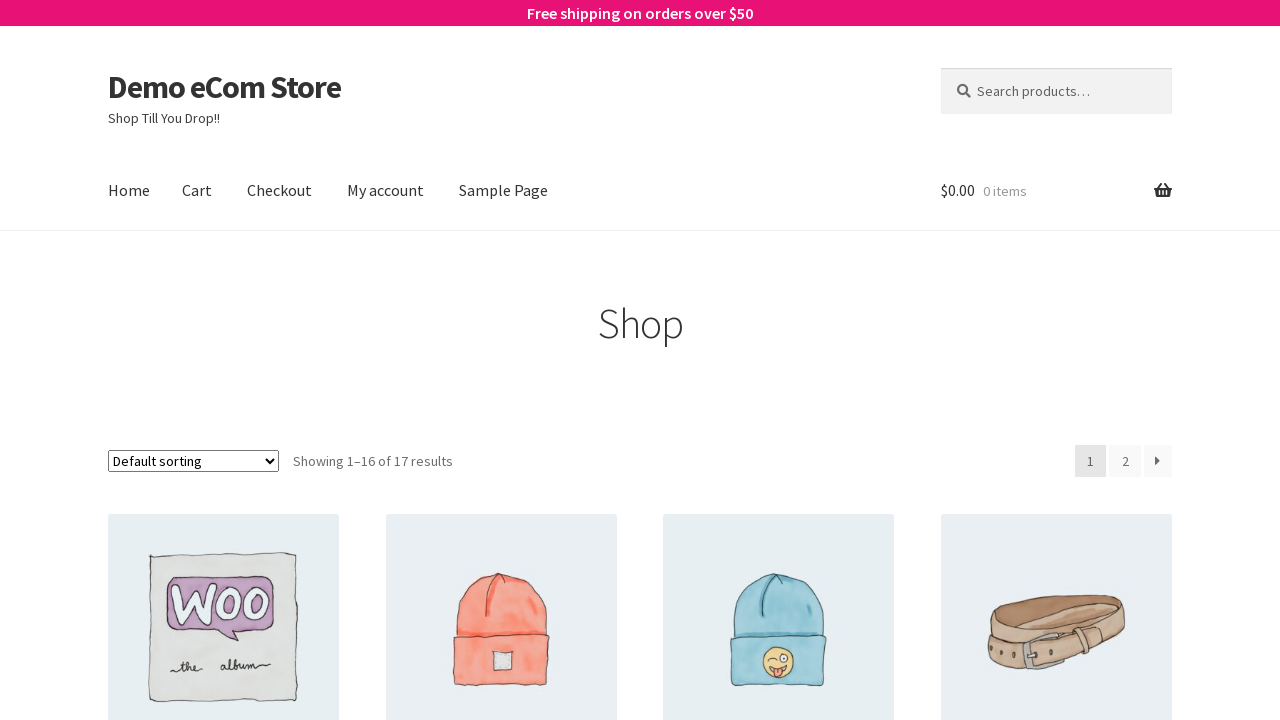

Navigation bar became visible
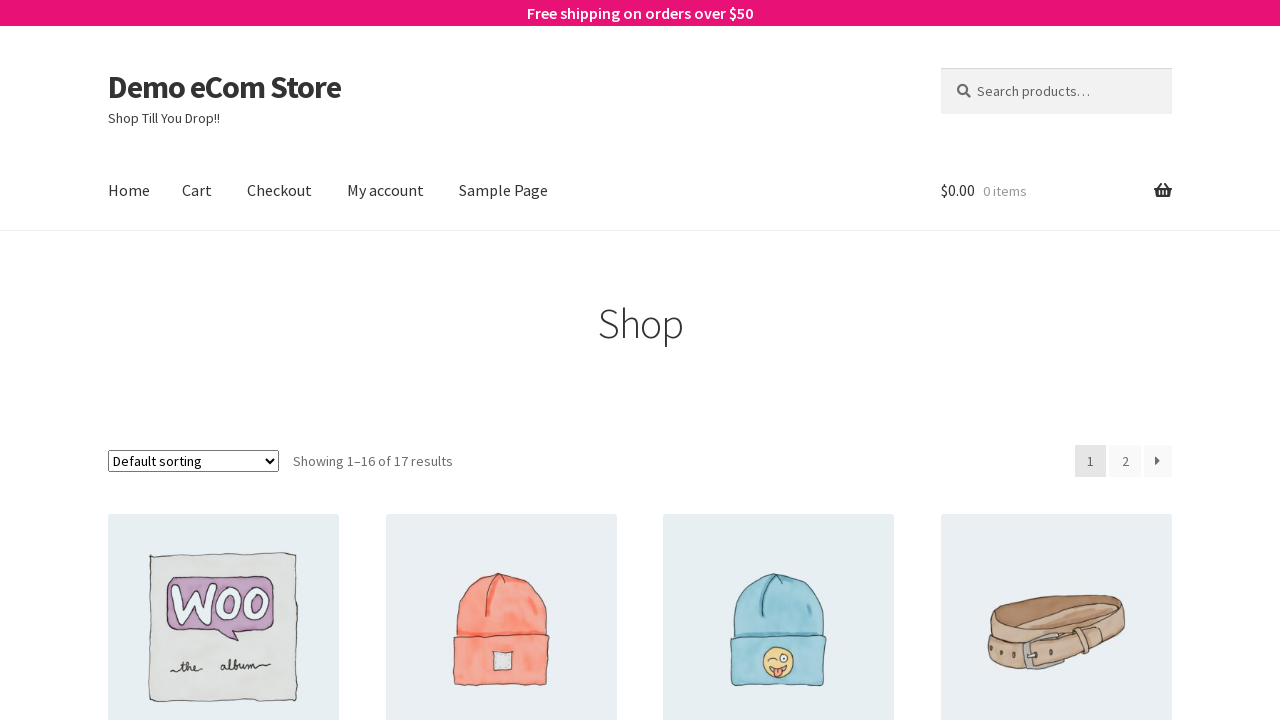

Verified that 'Cart' text is present in navigation bar
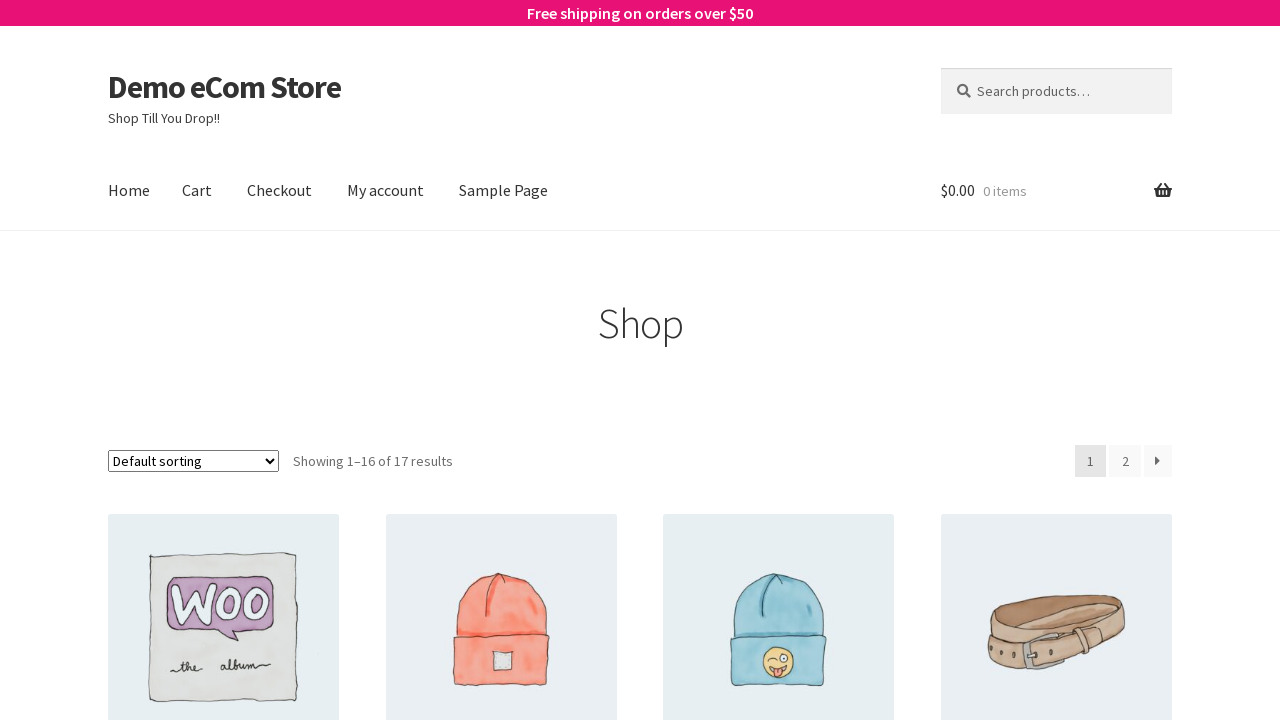

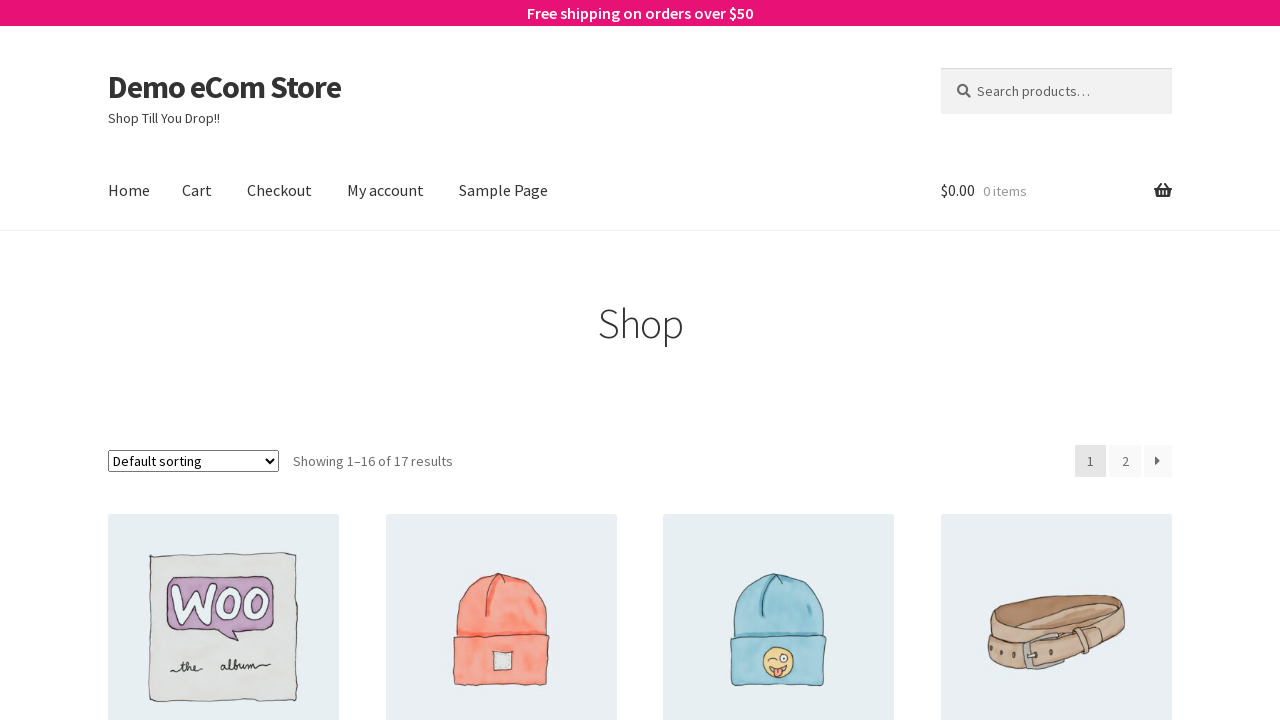